Tests file download functionality by navigating to a download page and clicking on a text file link to trigger a download

Starting URL: https://the-internet.herokuapp.com/download

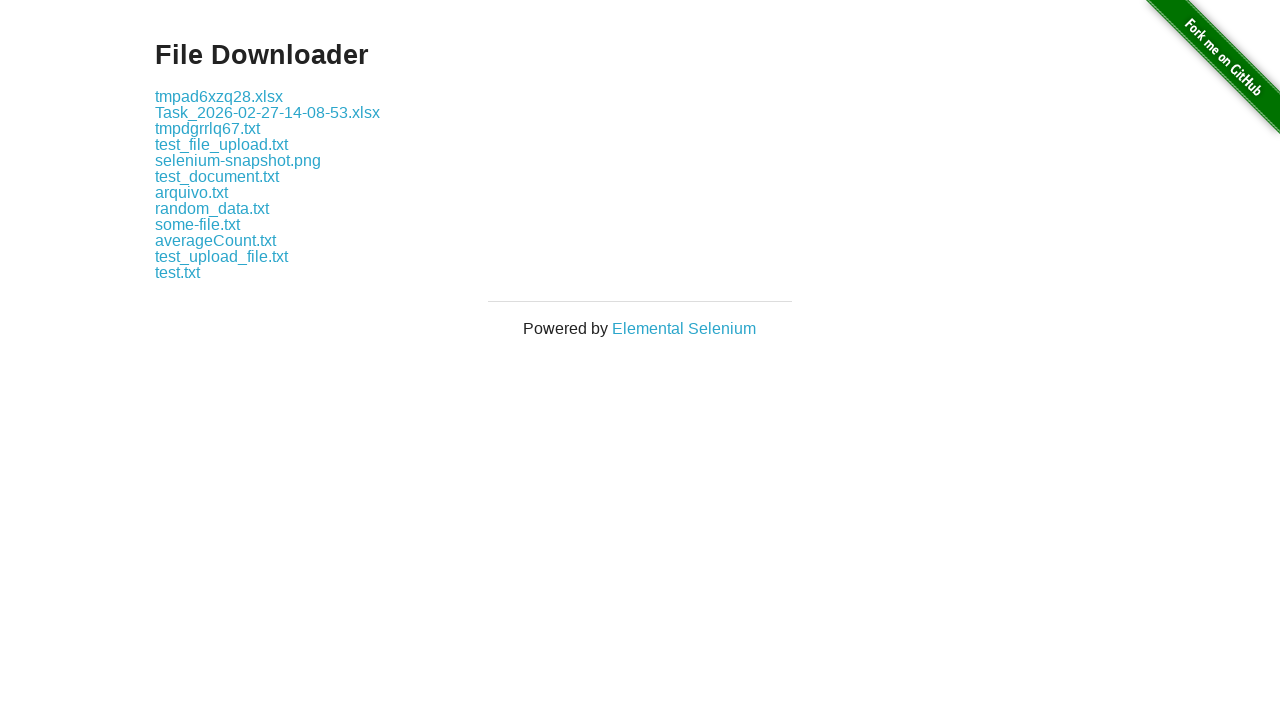

Clicked on some-file.txt link to trigger download at (198, 224) on text=some-file.txt
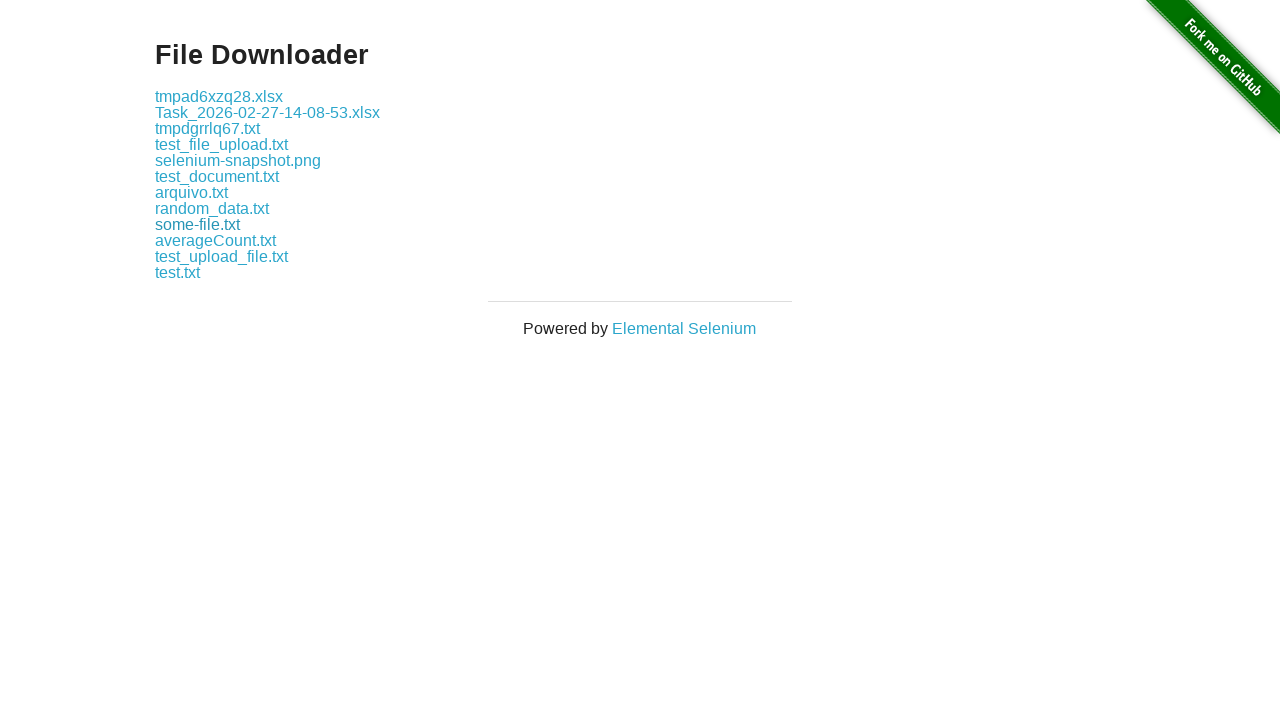

Download completed and file object retrieved
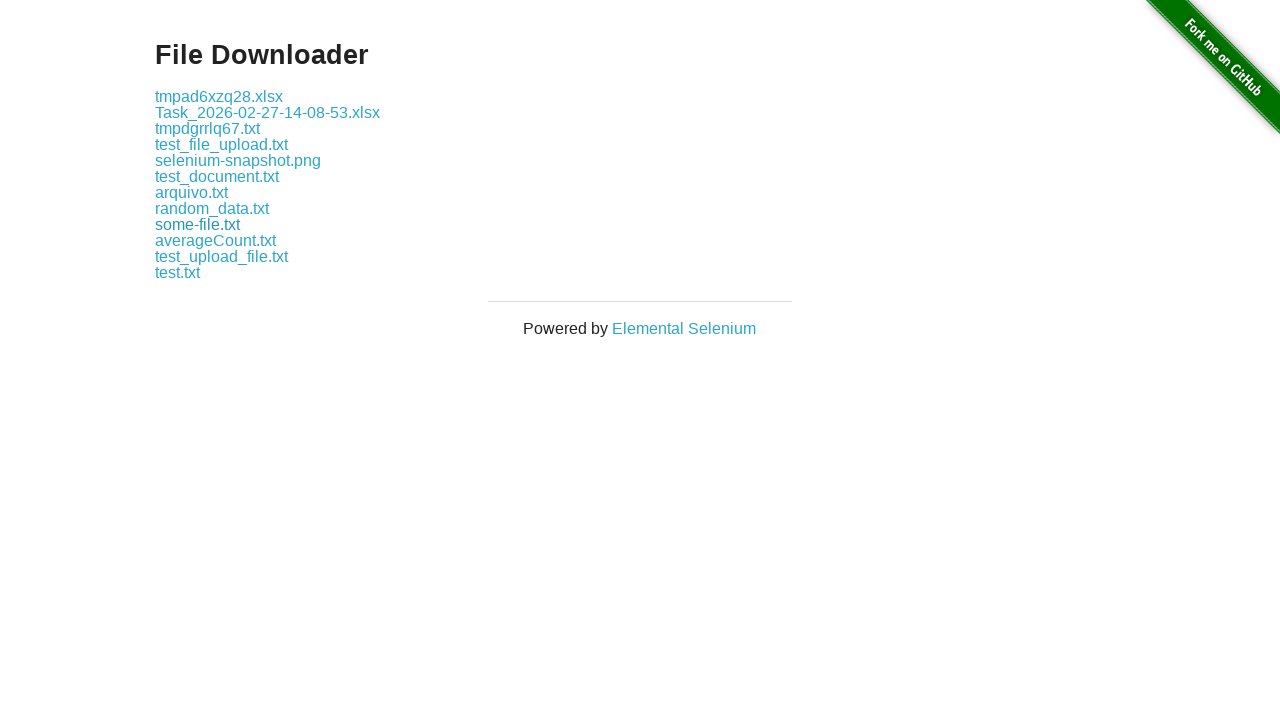

Verified downloaded file name is 'some-file.txt'
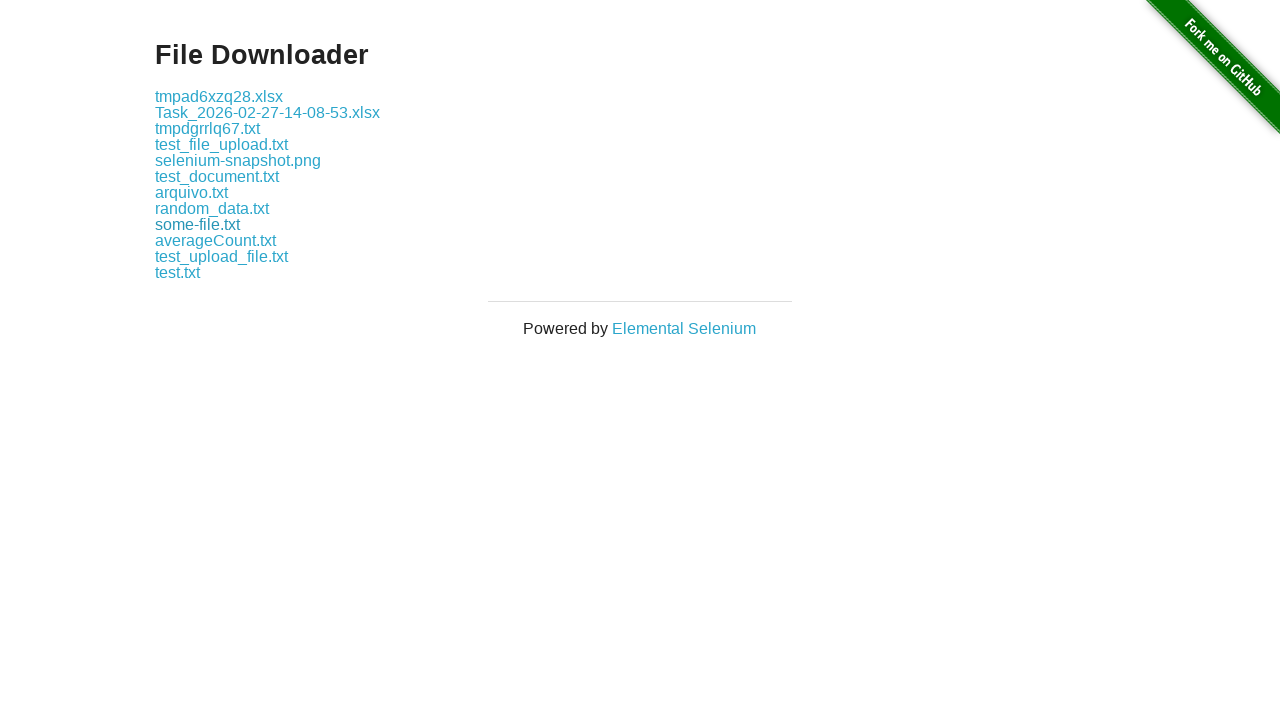

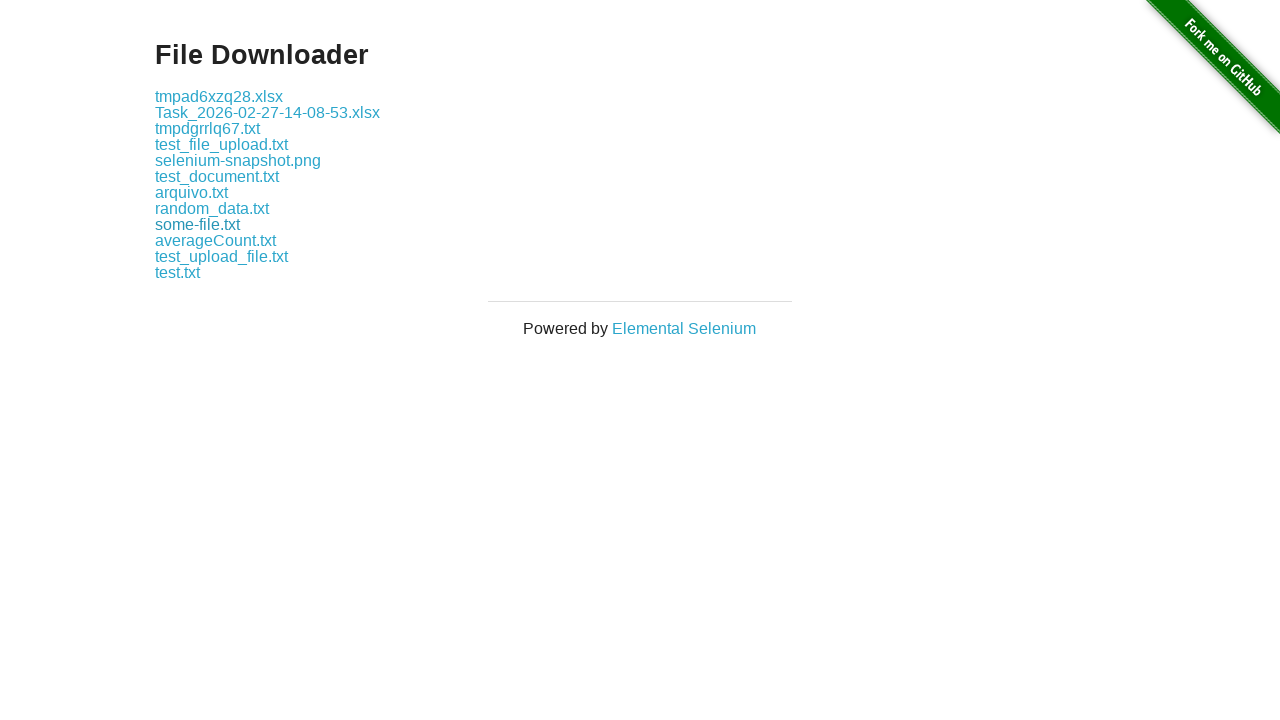